Tests navigation to the Selenium Jupiter page and clicks on the "About" link after verifying it is visible

Starting URL: https://bonigarcia.github.io/selenium-jupiter/

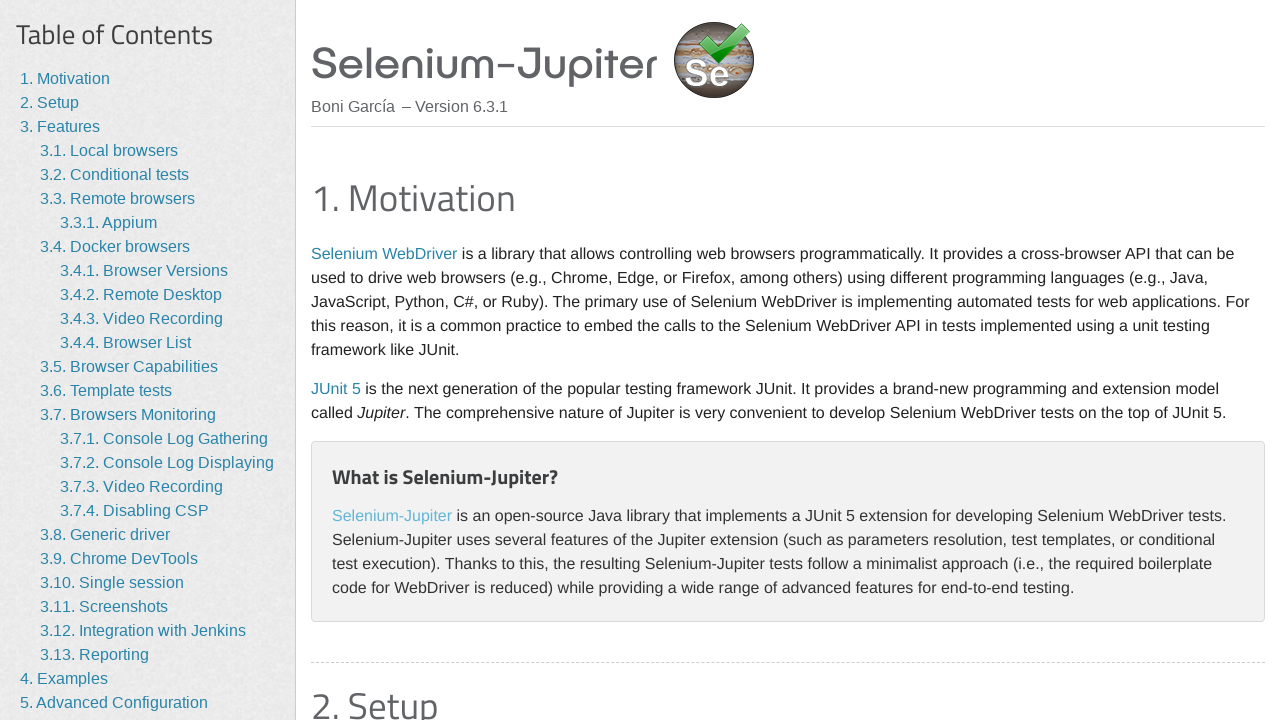

Waited for 'About' link to be visible on Selenium Jupiter page
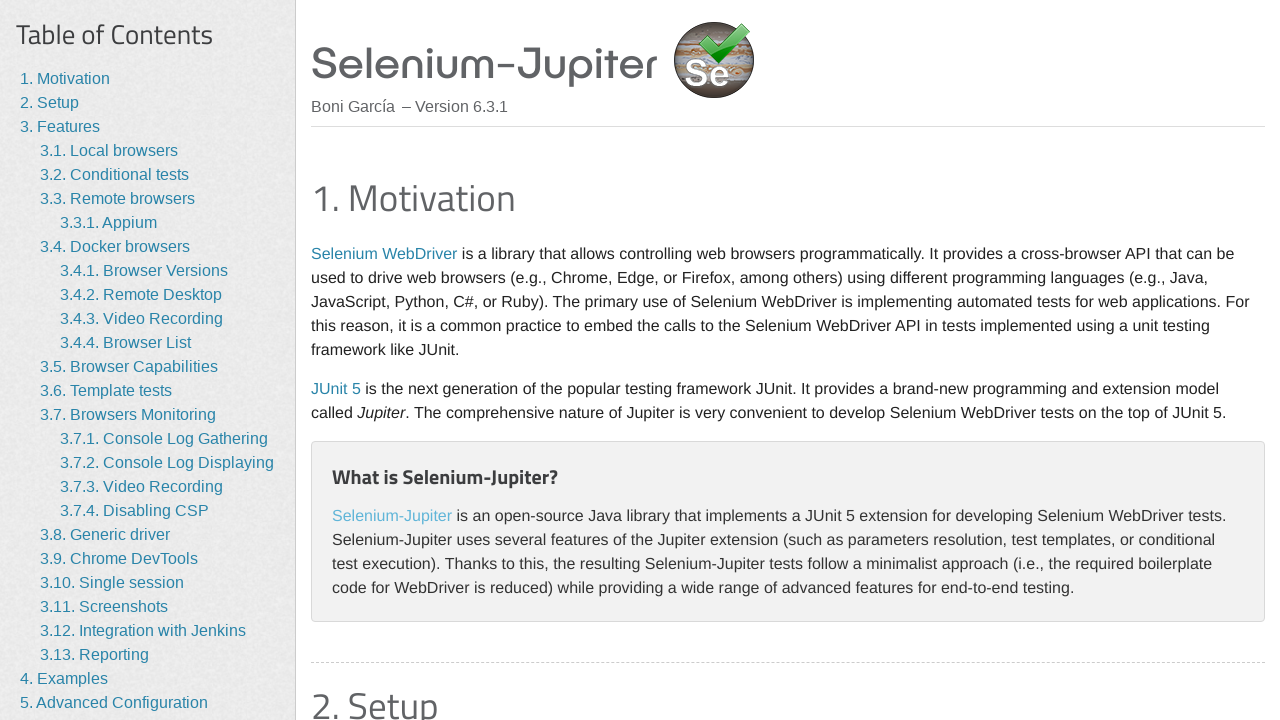

Clicked on the 'About' link at (54, 677) on a:text('About')
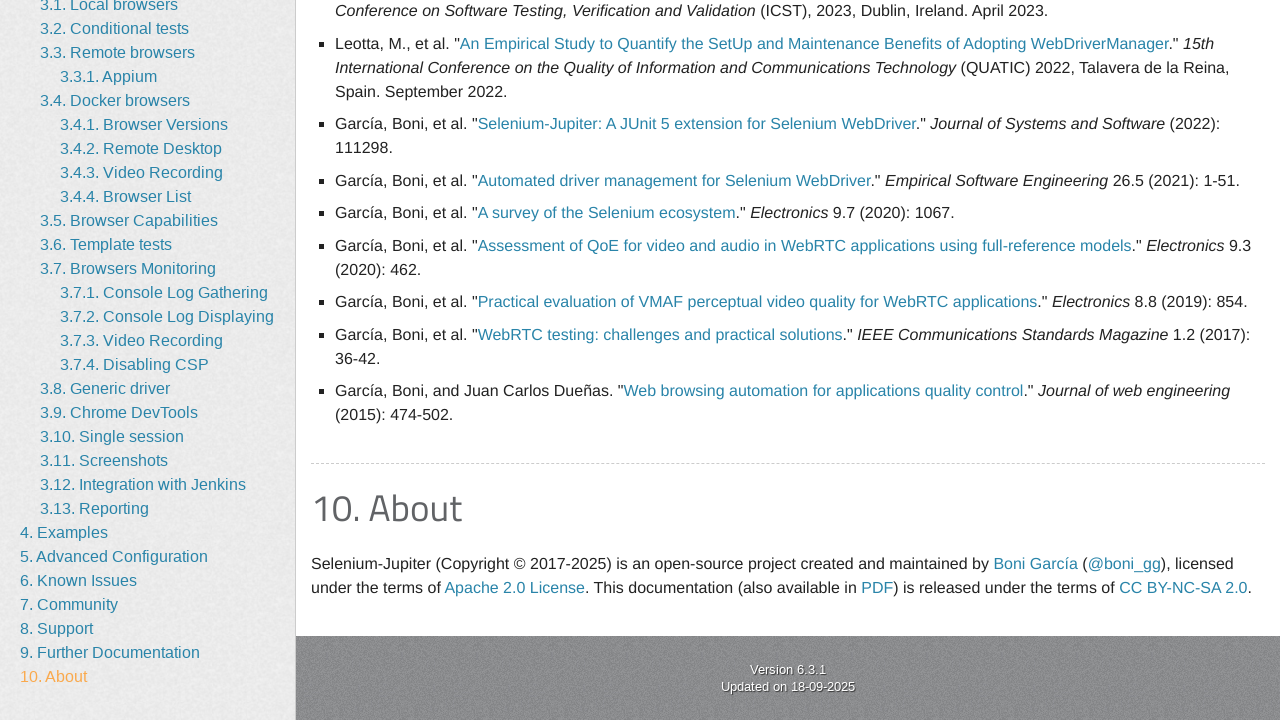

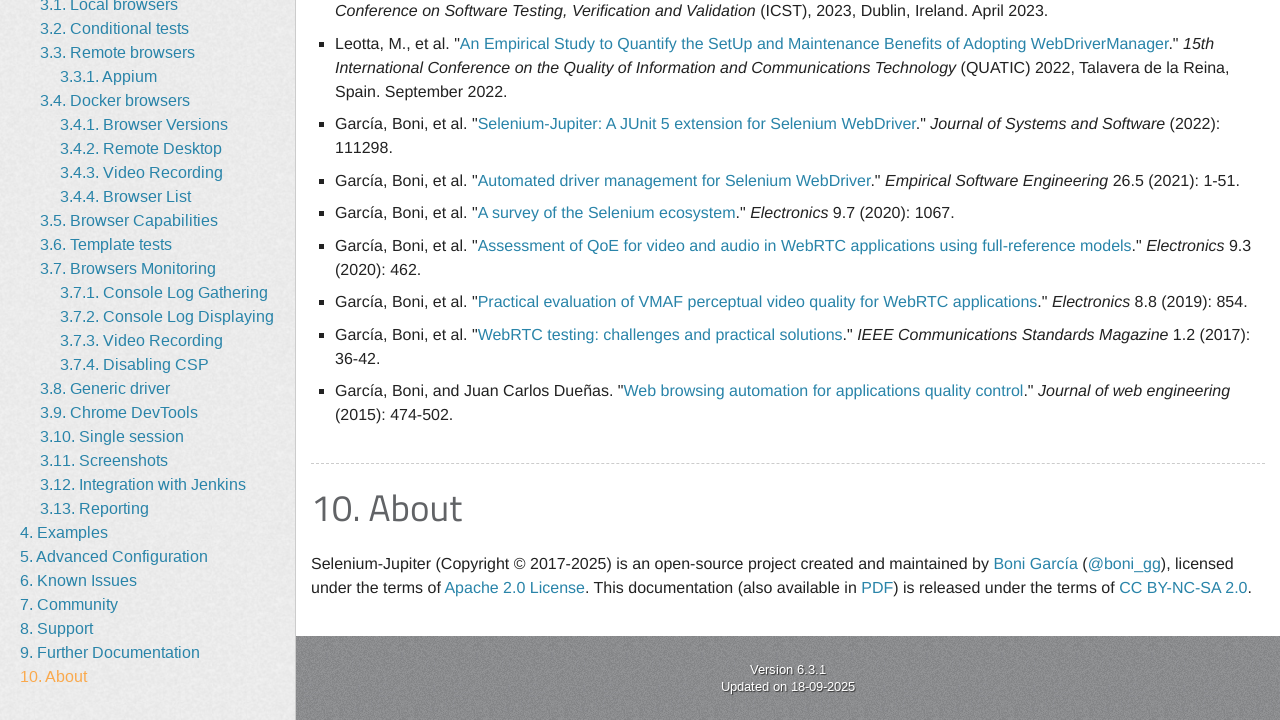